Tests that entering text instead of a number in the input field shows the correct error message "Please enter a number"

Starting URL: https://kristinek.github.io/site/tasks/enter_a_number

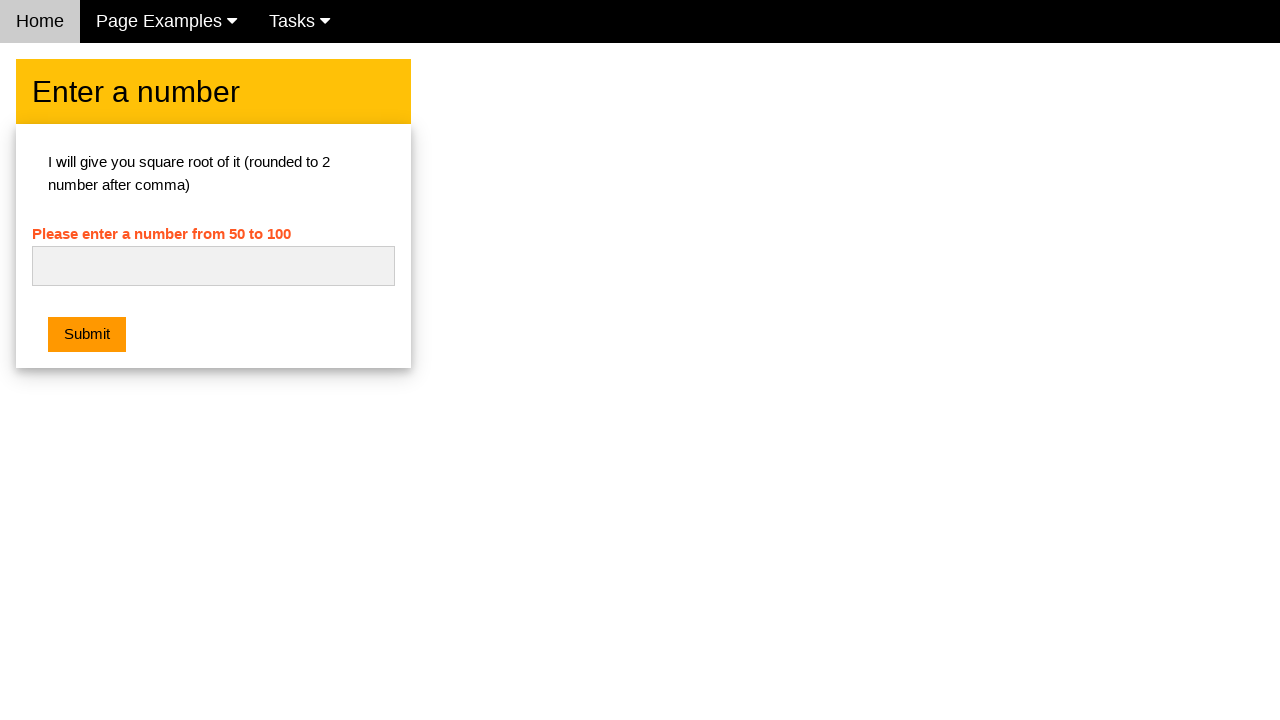

Clicked on the number input field at (213, 266) on #numb
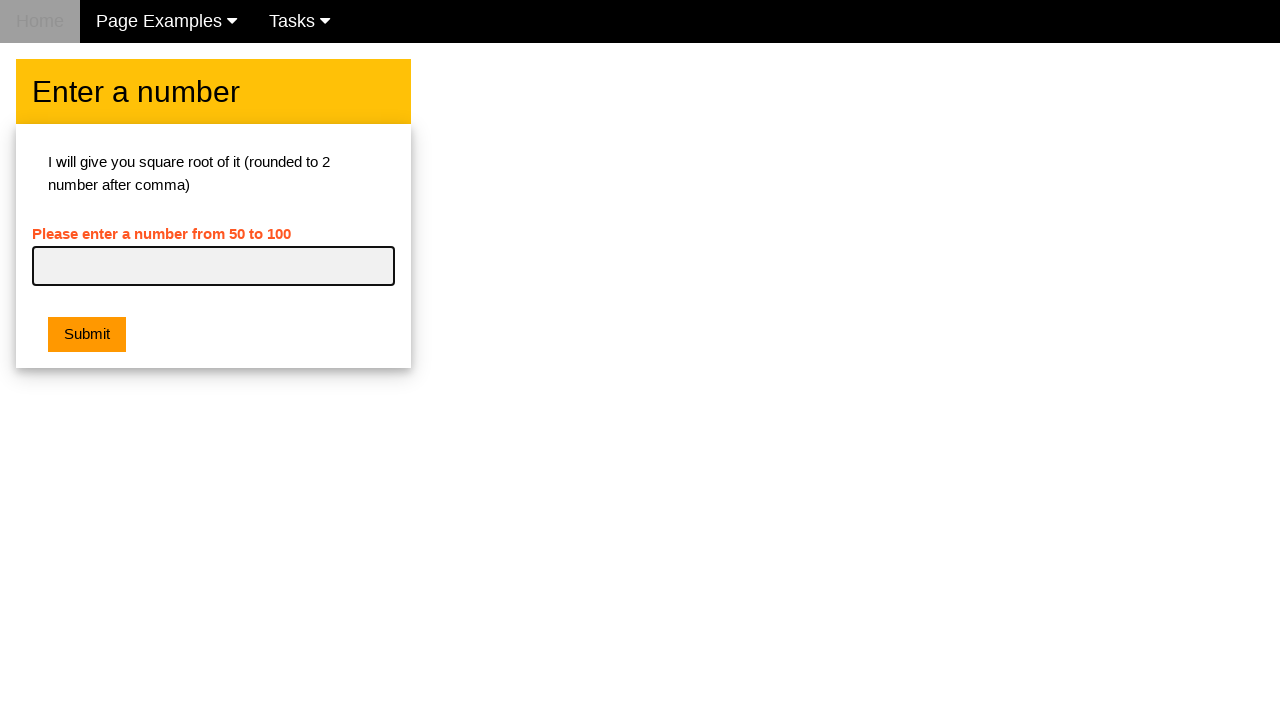

Entered text 'randomtextinput' instead of a number on #numb
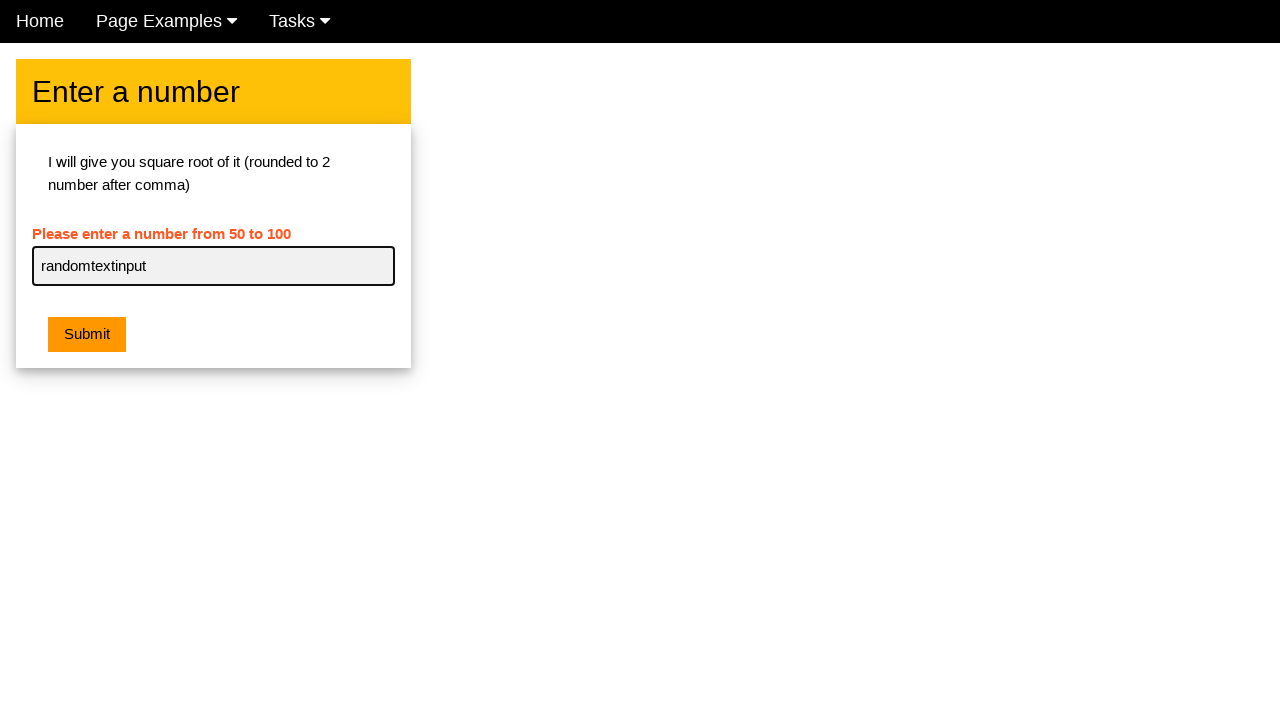

Clicked the submit button at (87, 335) on .w3-btn
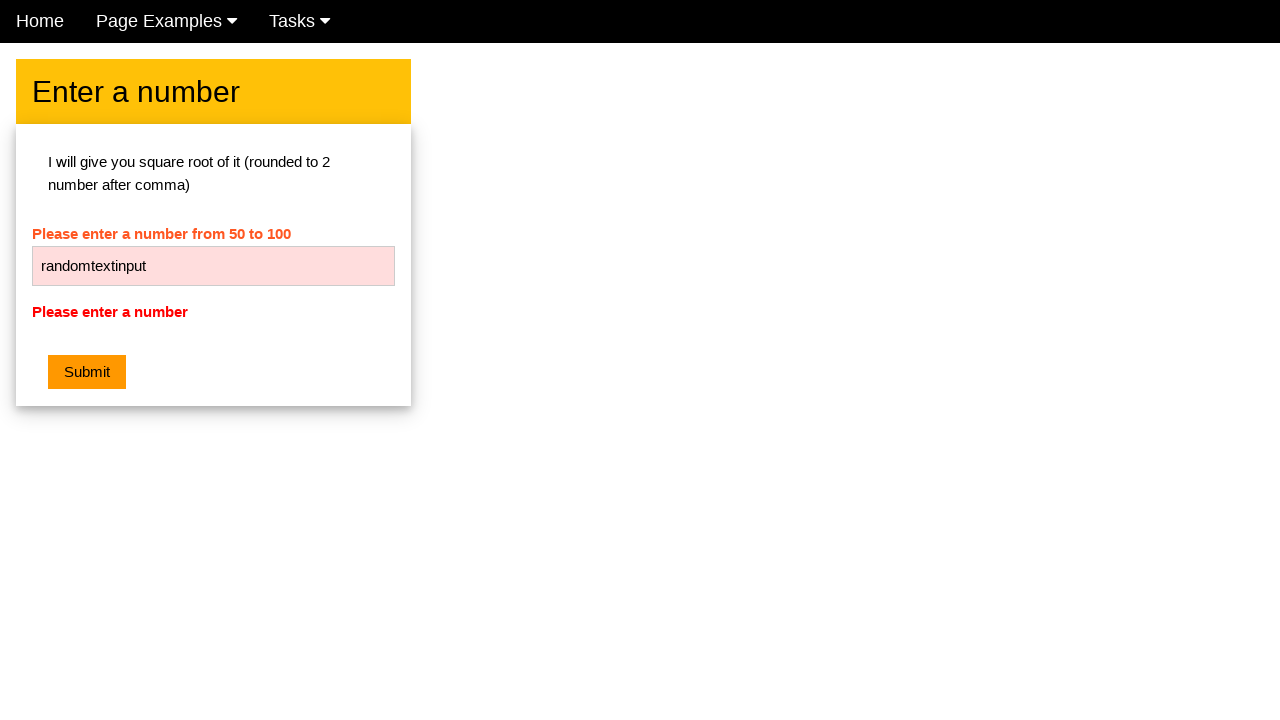

Error message element appeared
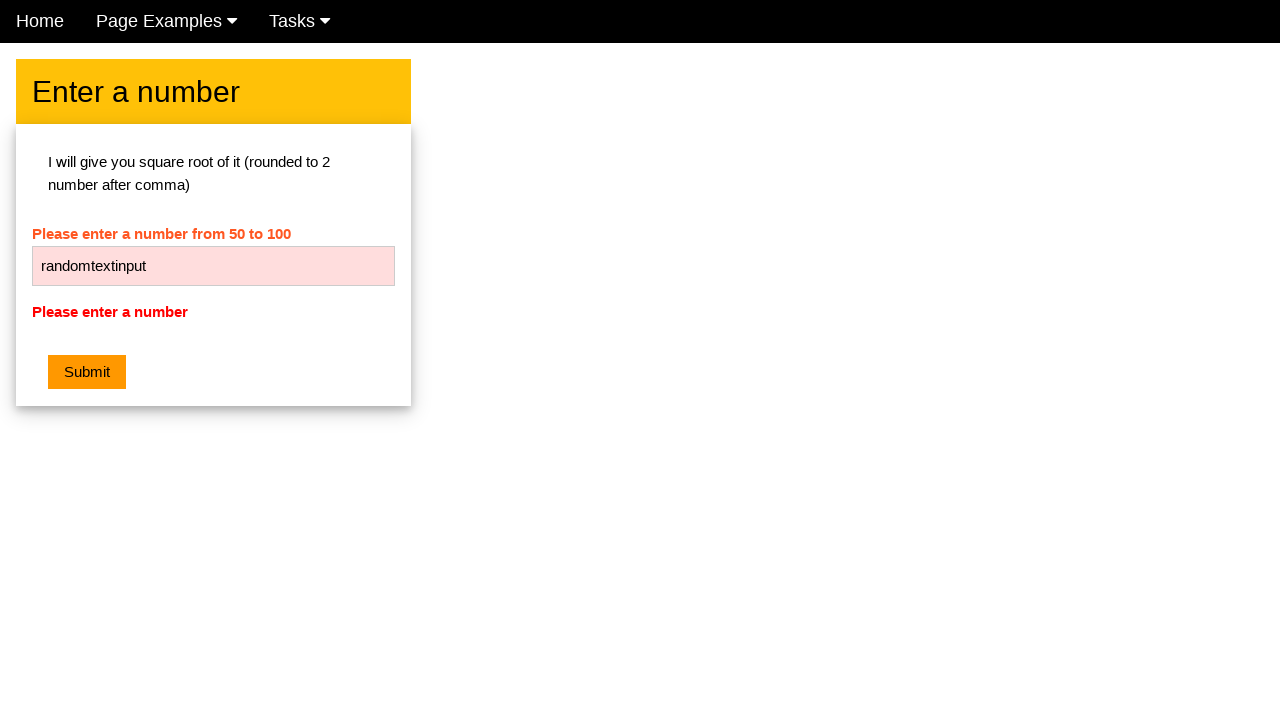

Retrieved error message text
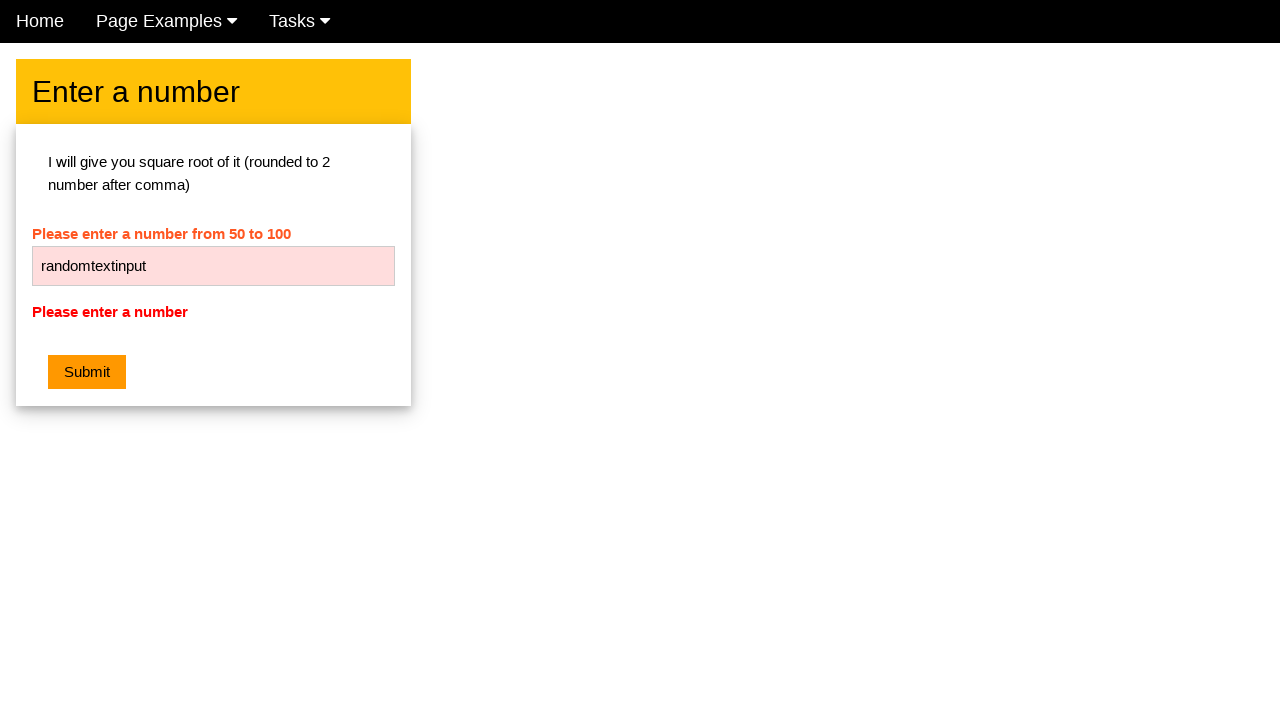

Verified error message shows 'Please enter a number'
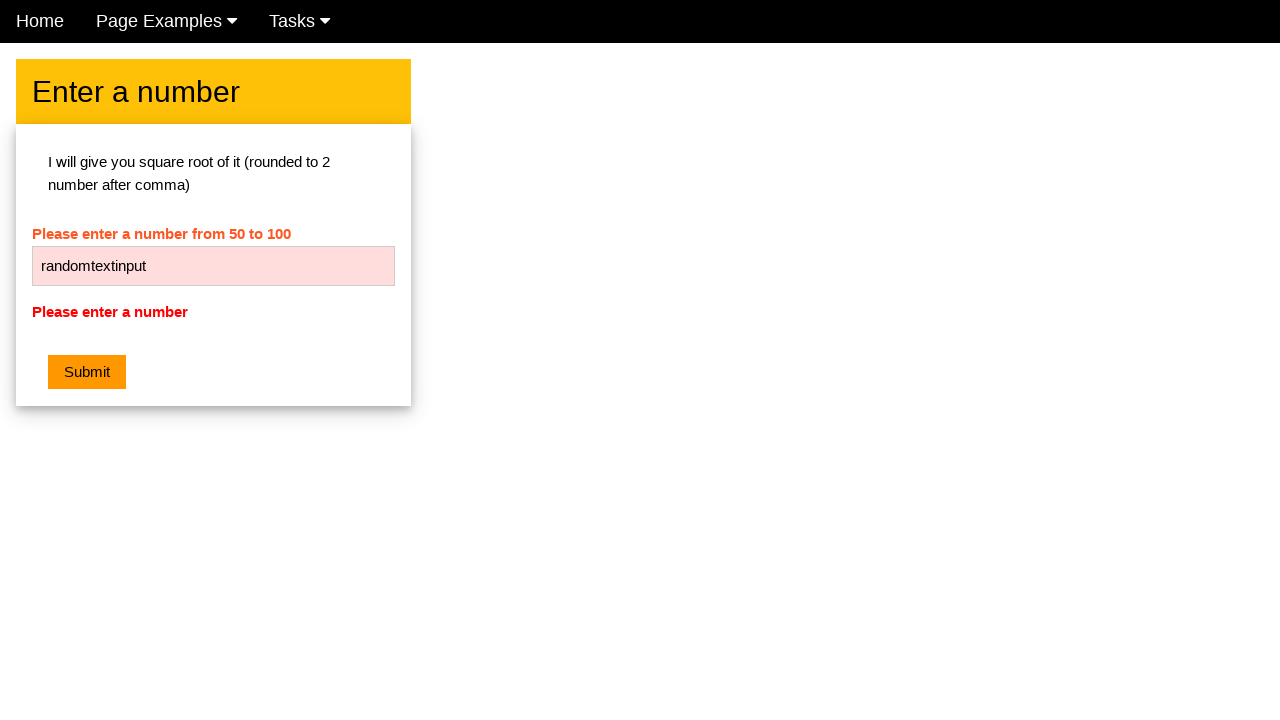

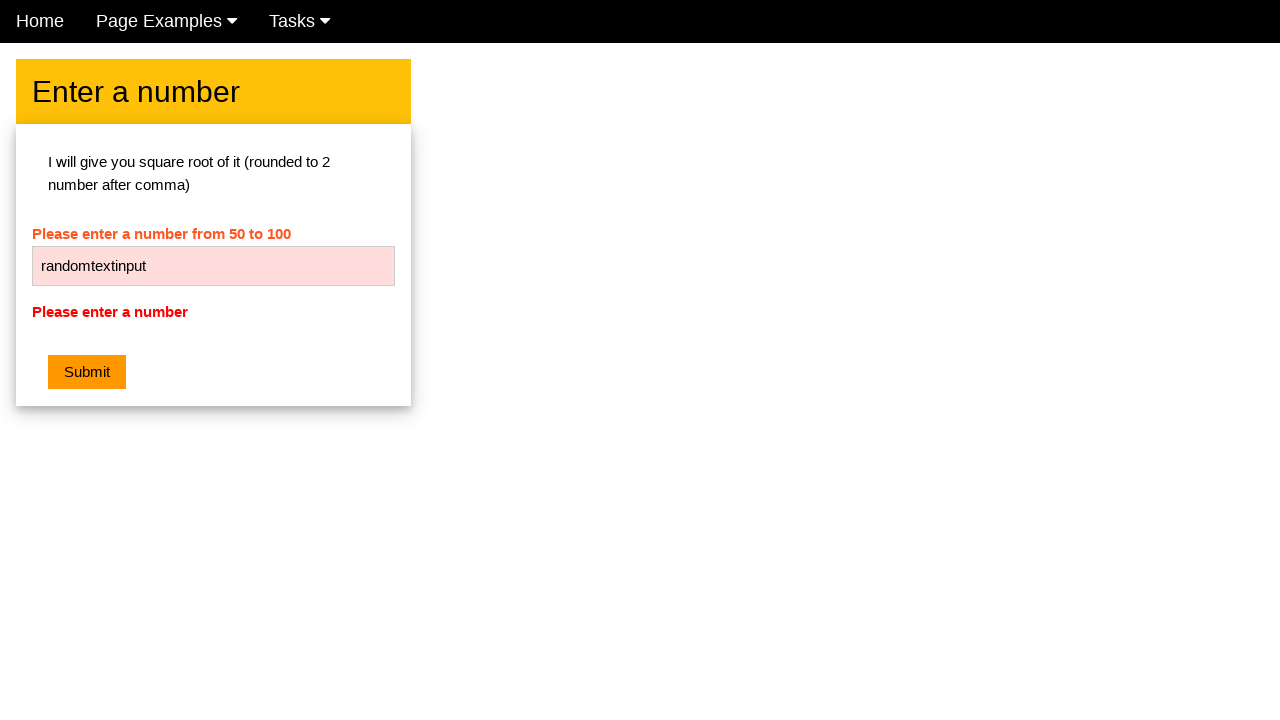